Tests sorting the Due column in descending order by clicking the column header twice and verifying the values are sorted in reverse order

Starting URL: http://the-internet.herokuapp.com/tables

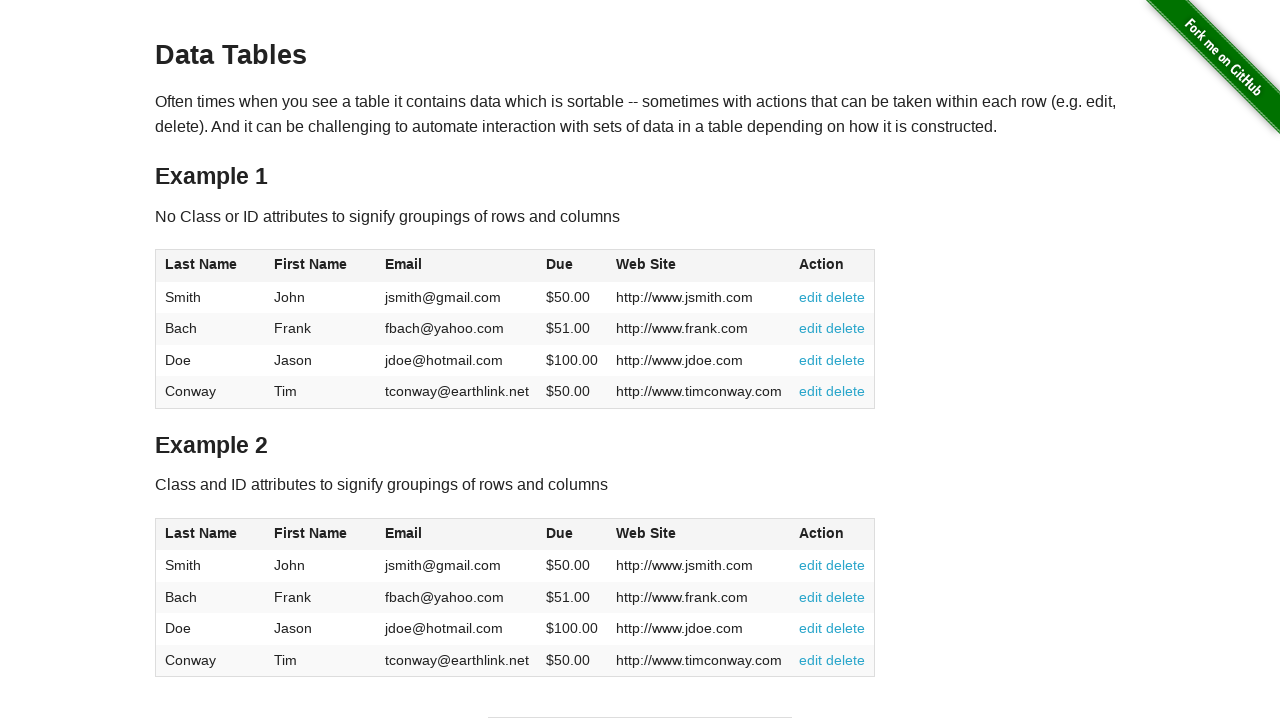

Clicked Due column header (4th column) first time for ascending sort at (572, 266) on #table1 thead tr th:nth-of-type(4)
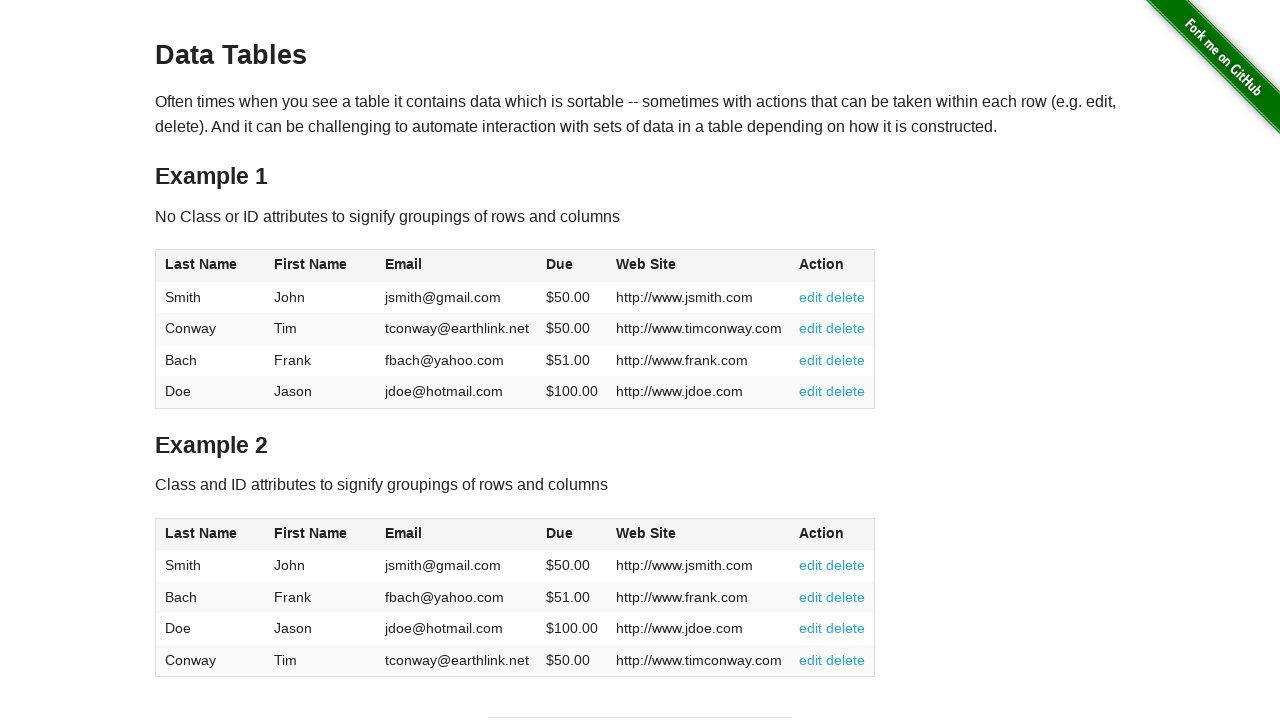

Clicked Due column header again to sort in descending order at (572, 266) on #table1 thead tr th:nth-of-type(4)
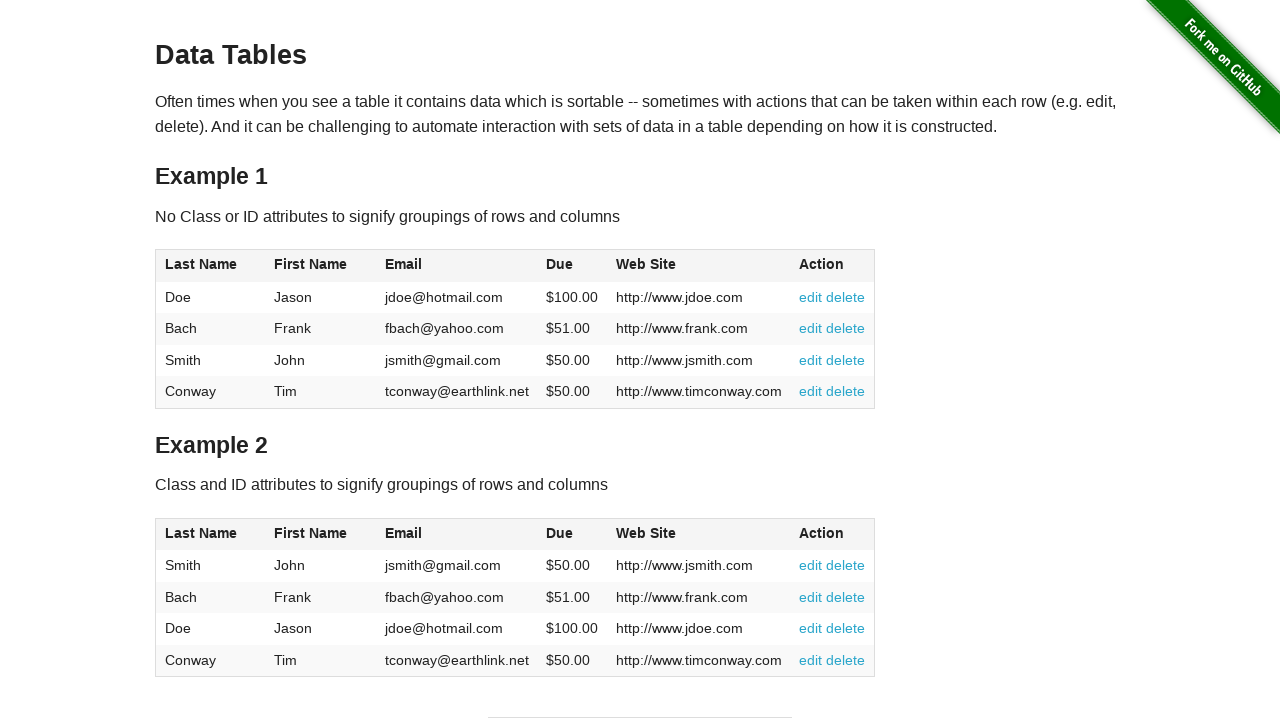

Due column cells loaded after descending sort
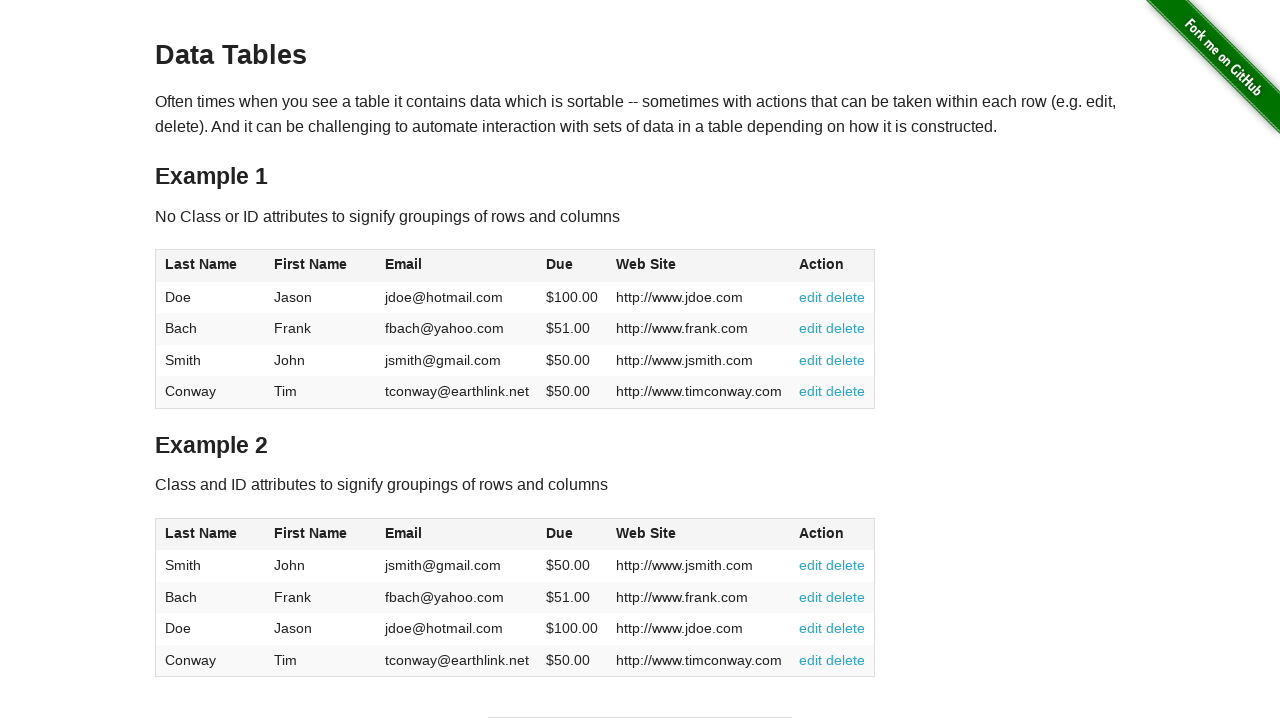

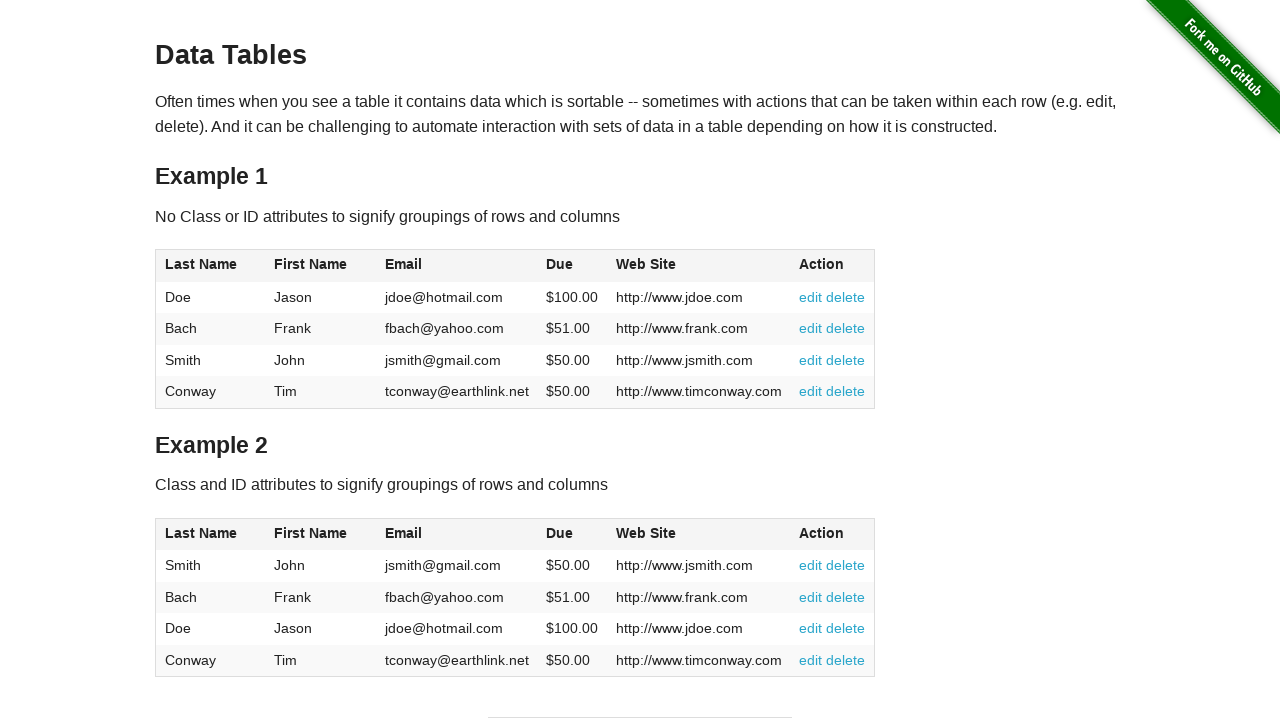